Navigates to CNBC World News page and waits for the page content to load

Starting URL: https://www.cnbc.com/world/?region=world

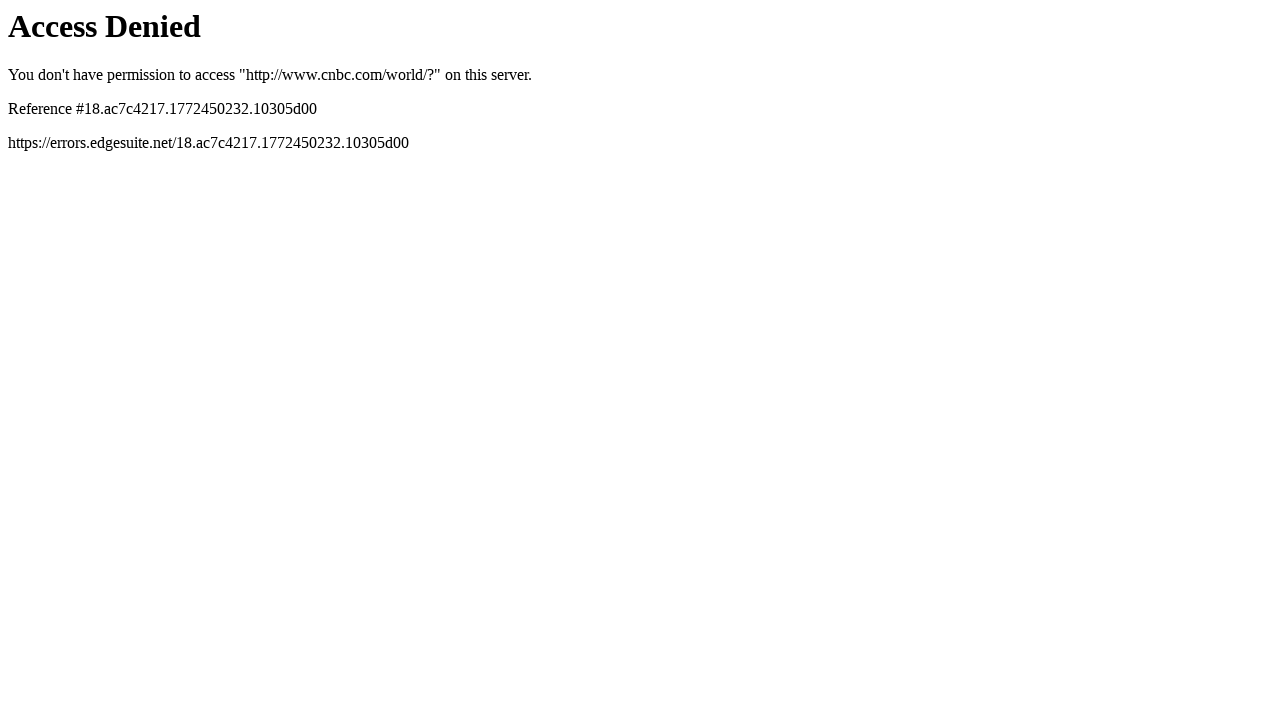

Navigated to CNBC World News page
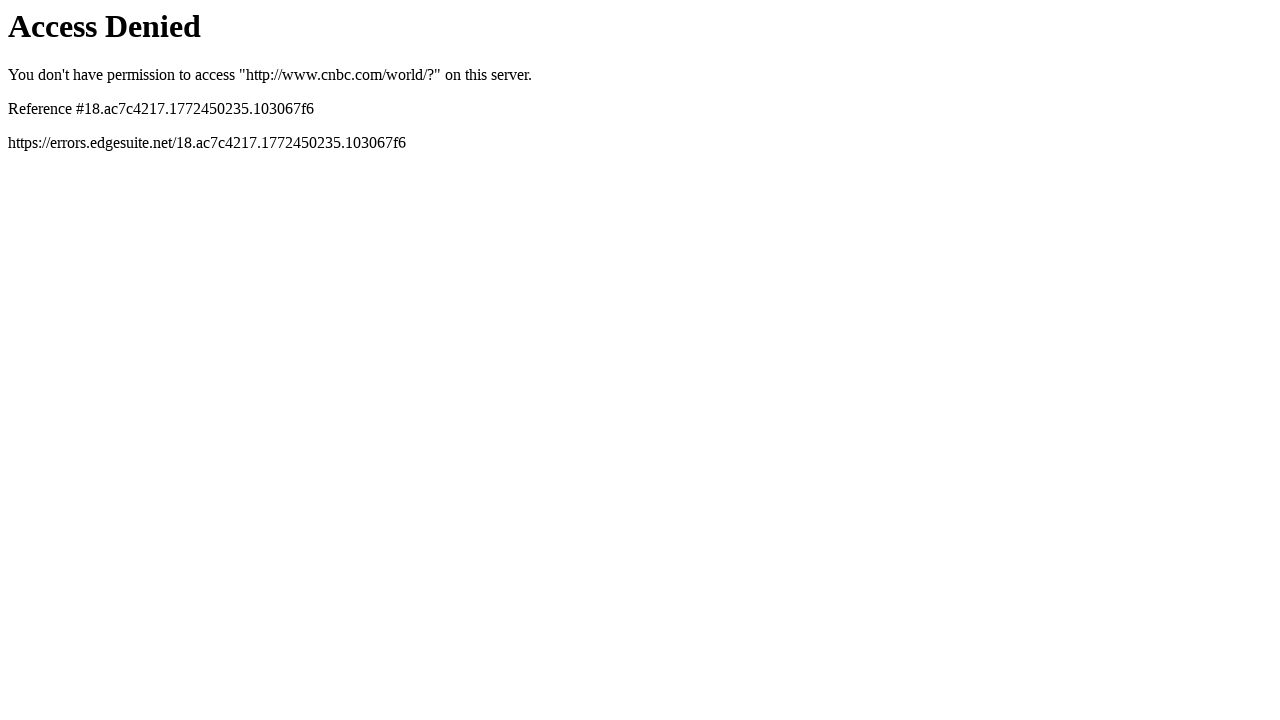

Page content fully loaded, network activity idle
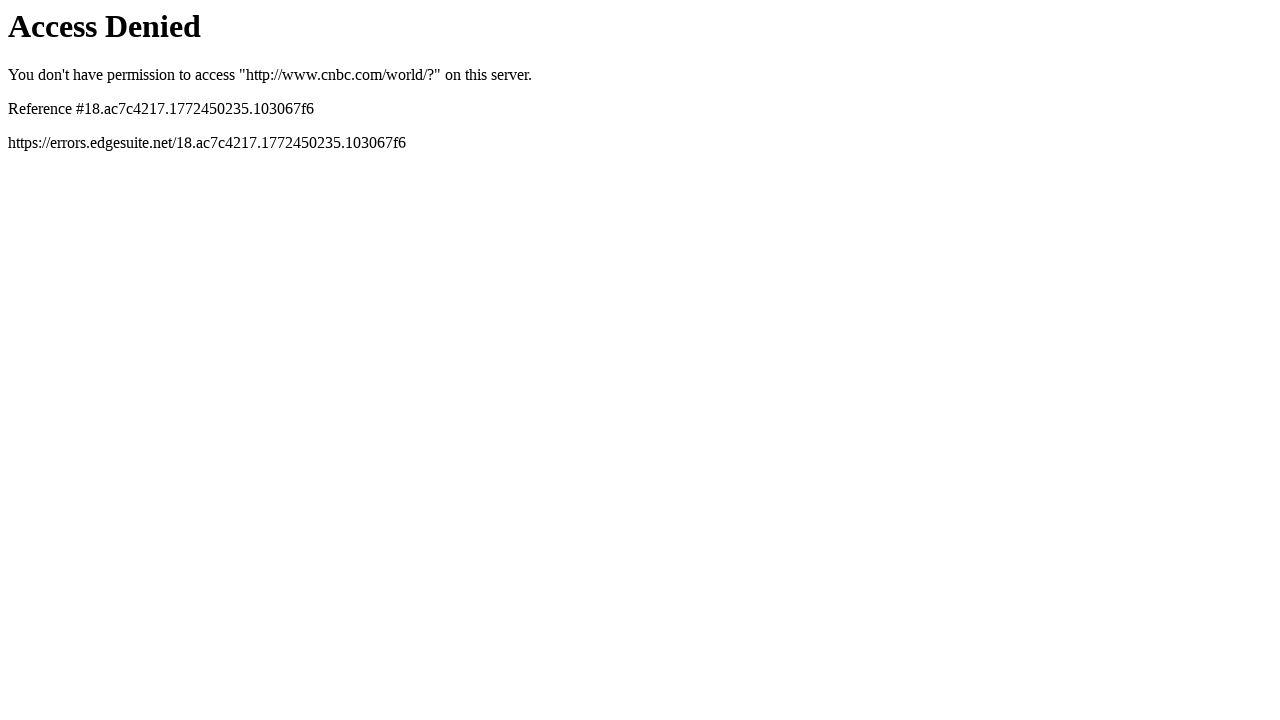

Main content body element is present on the page
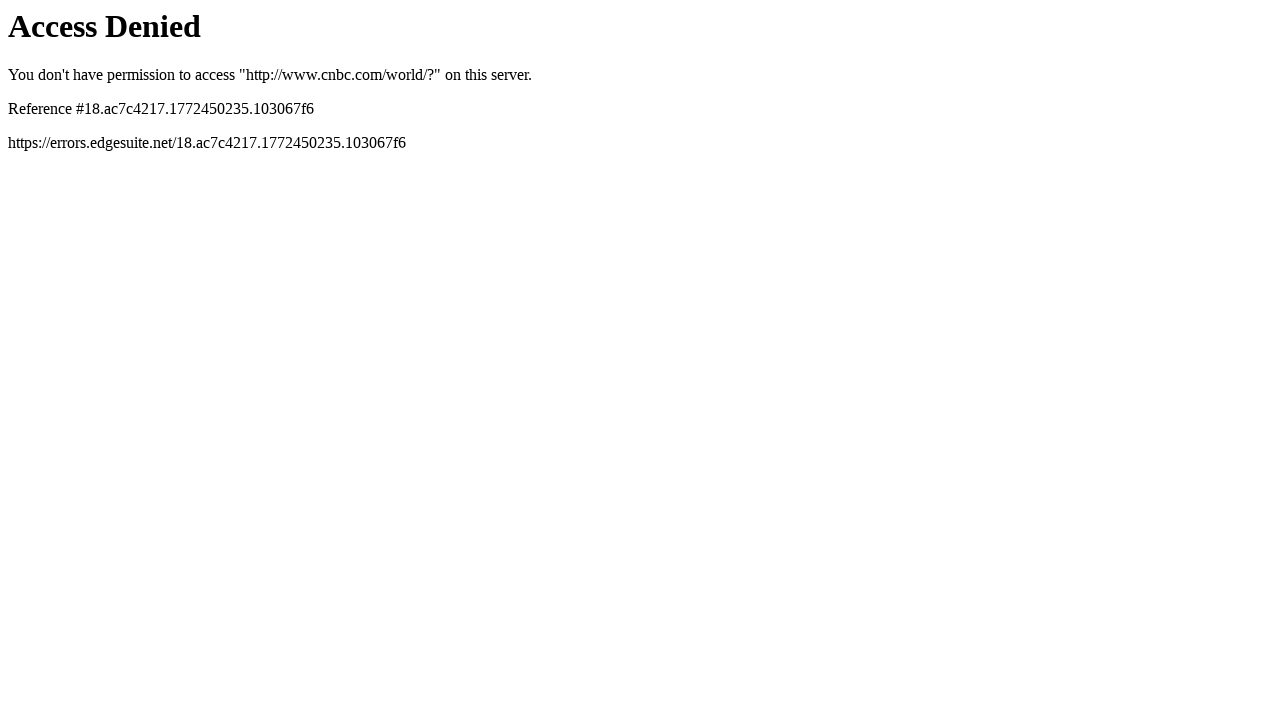

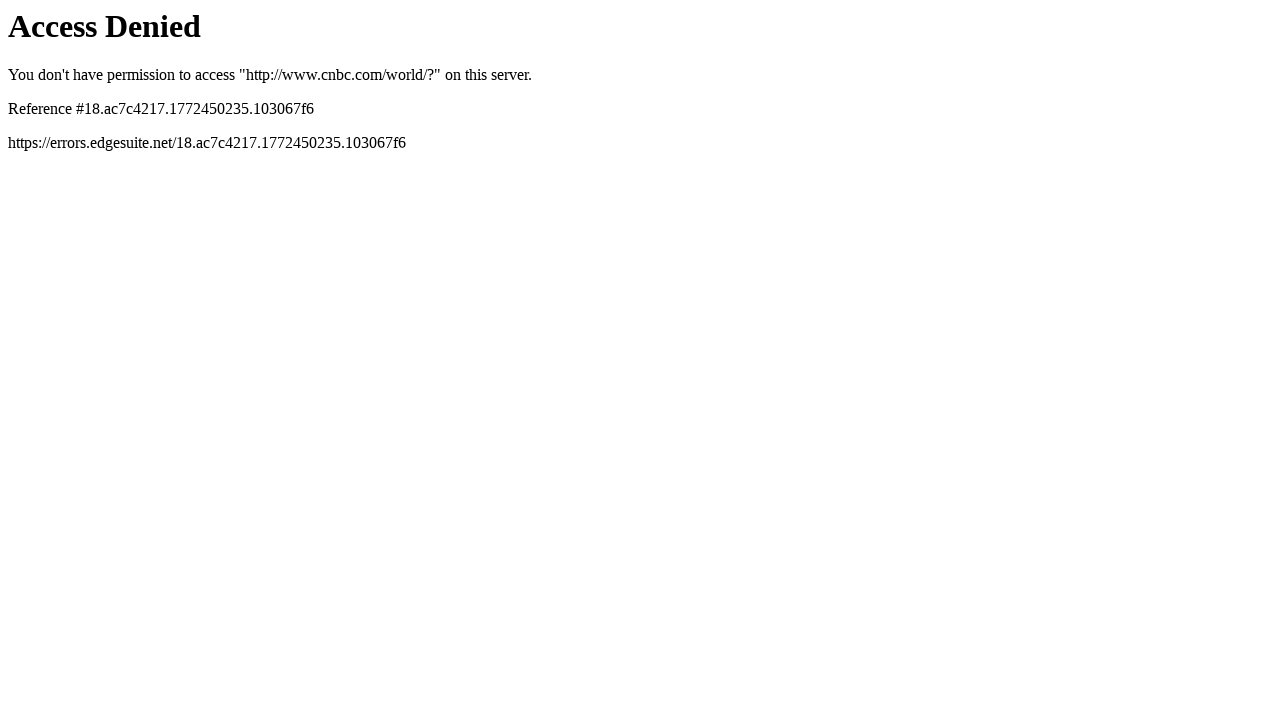